Tests drag and drop functionality by dragging element A to element B's position

Starting URL: https://the-internet.herokuapp.com/drag_and_drop

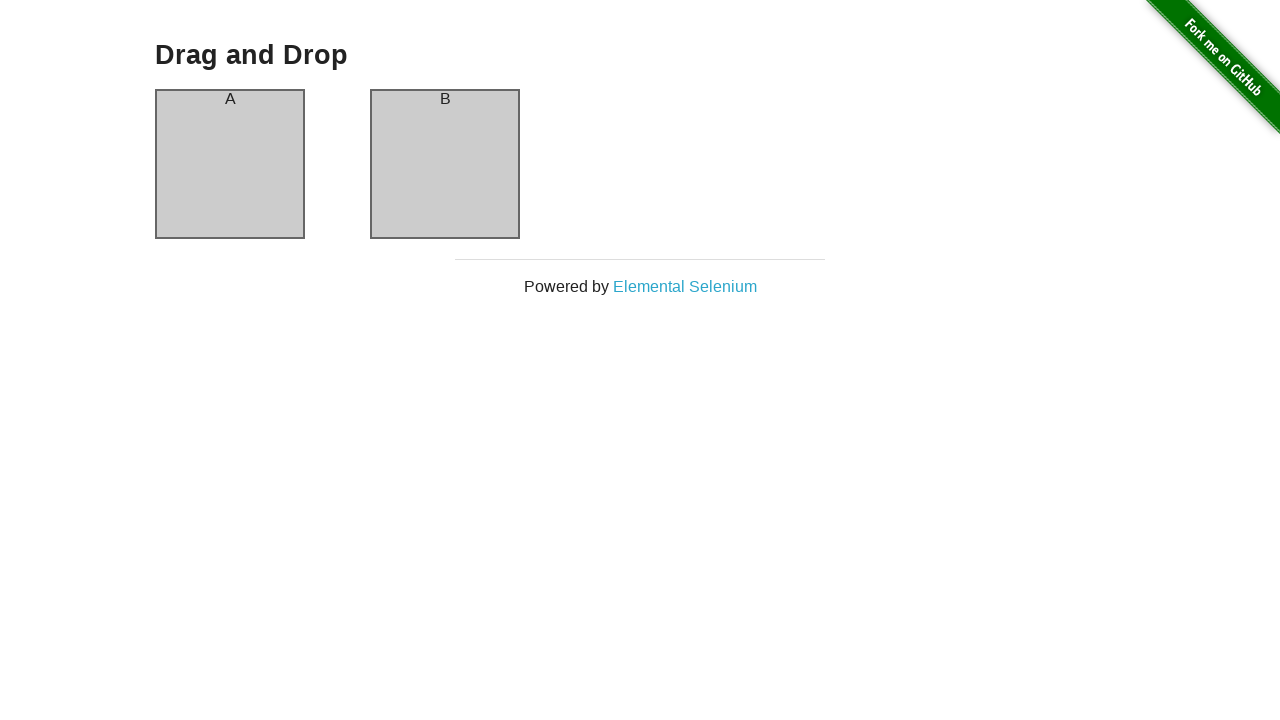

Located source element (column A)
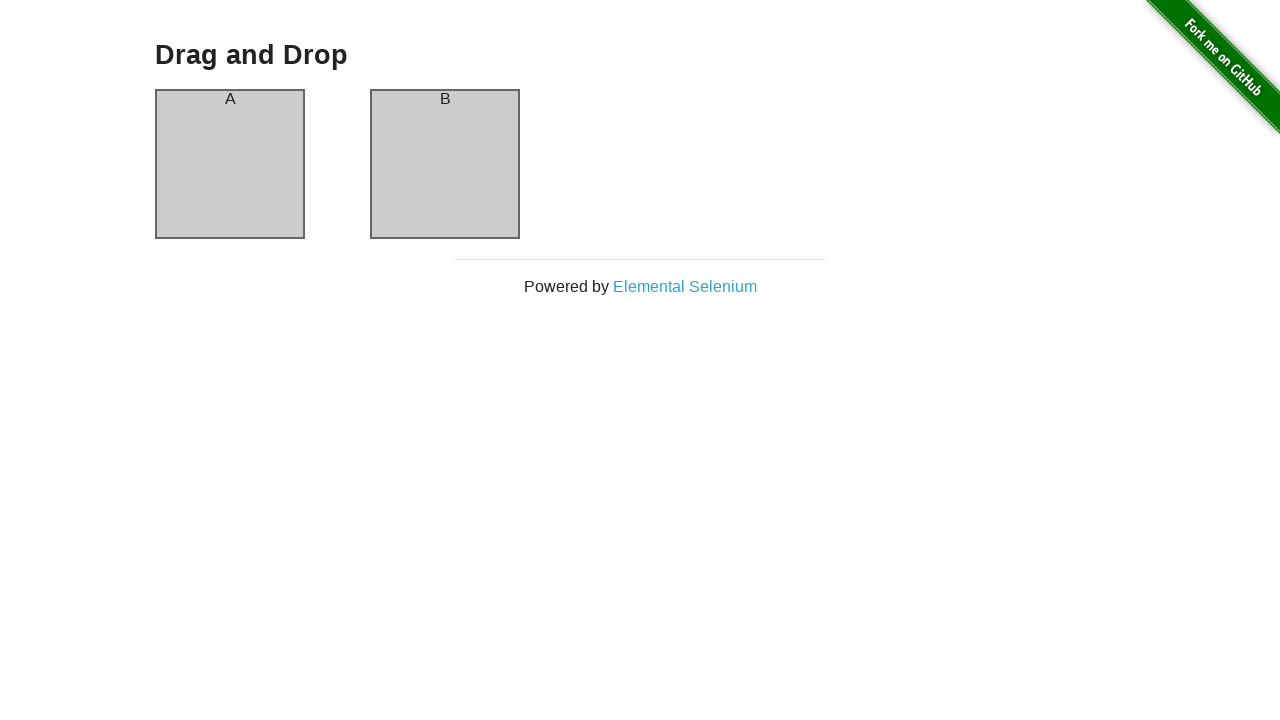

Located target element (column B)
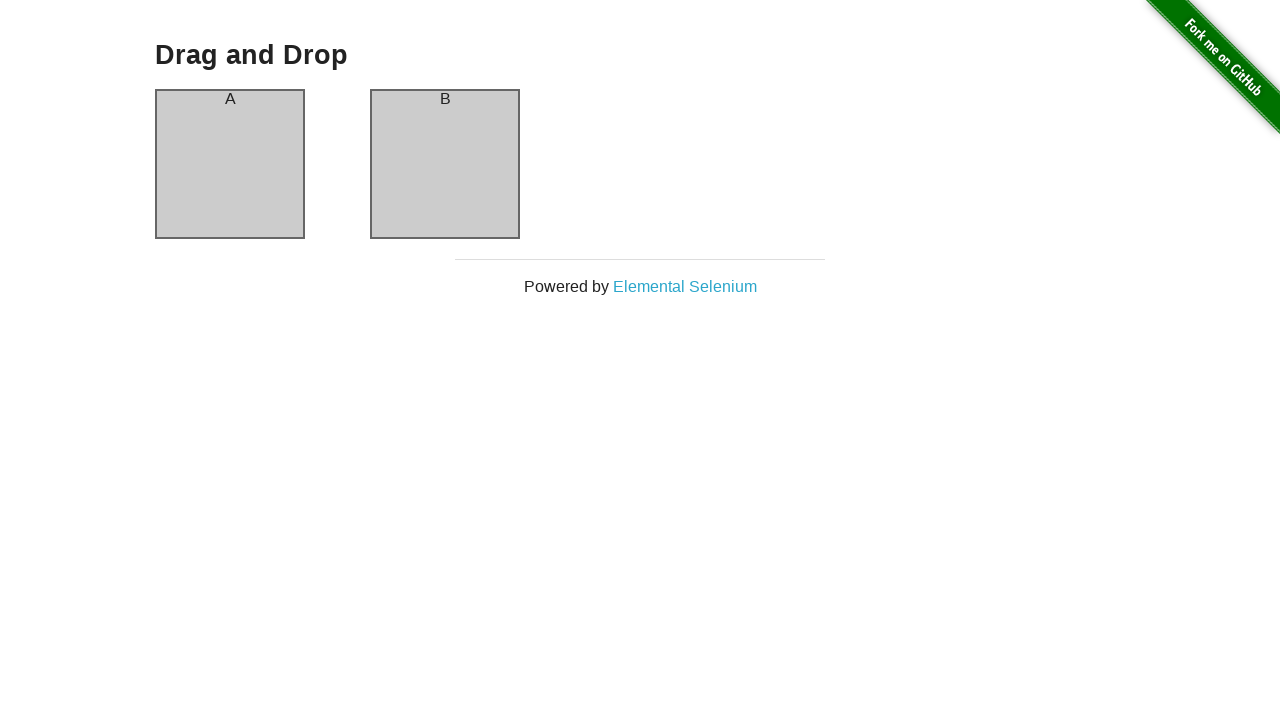

Retrieved bounding box for source element
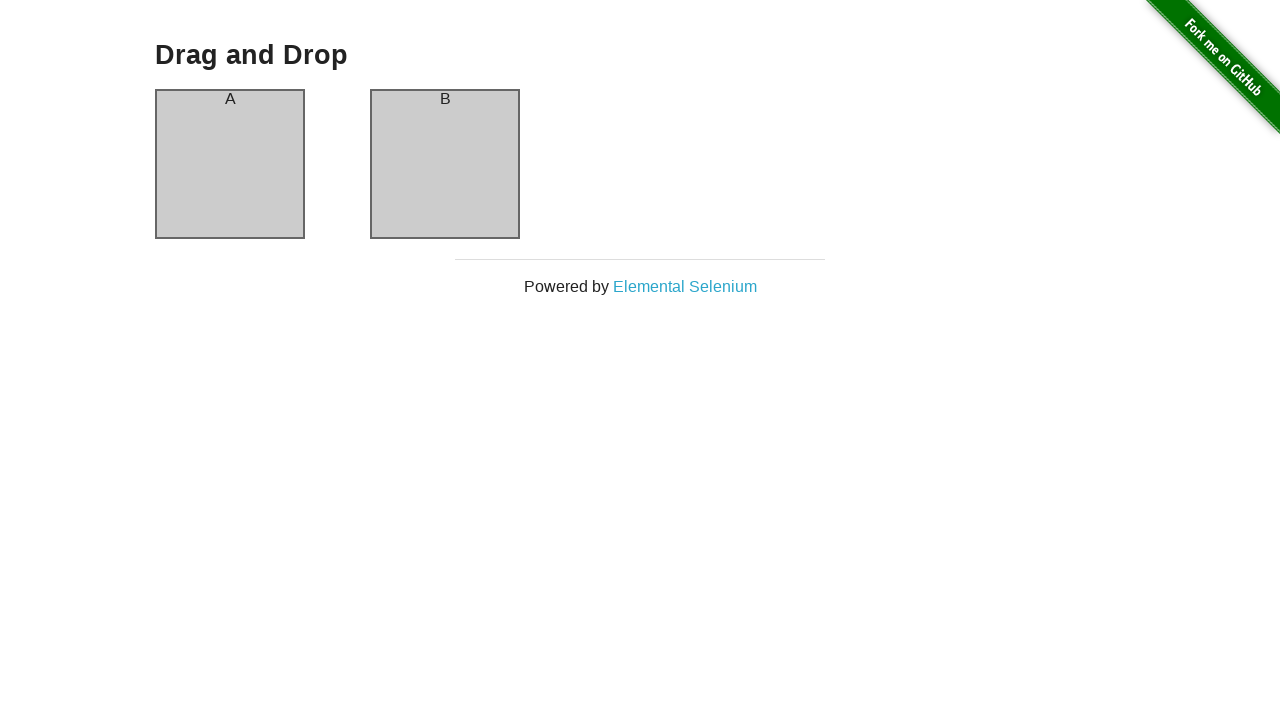

Retrieved bounding box for target element
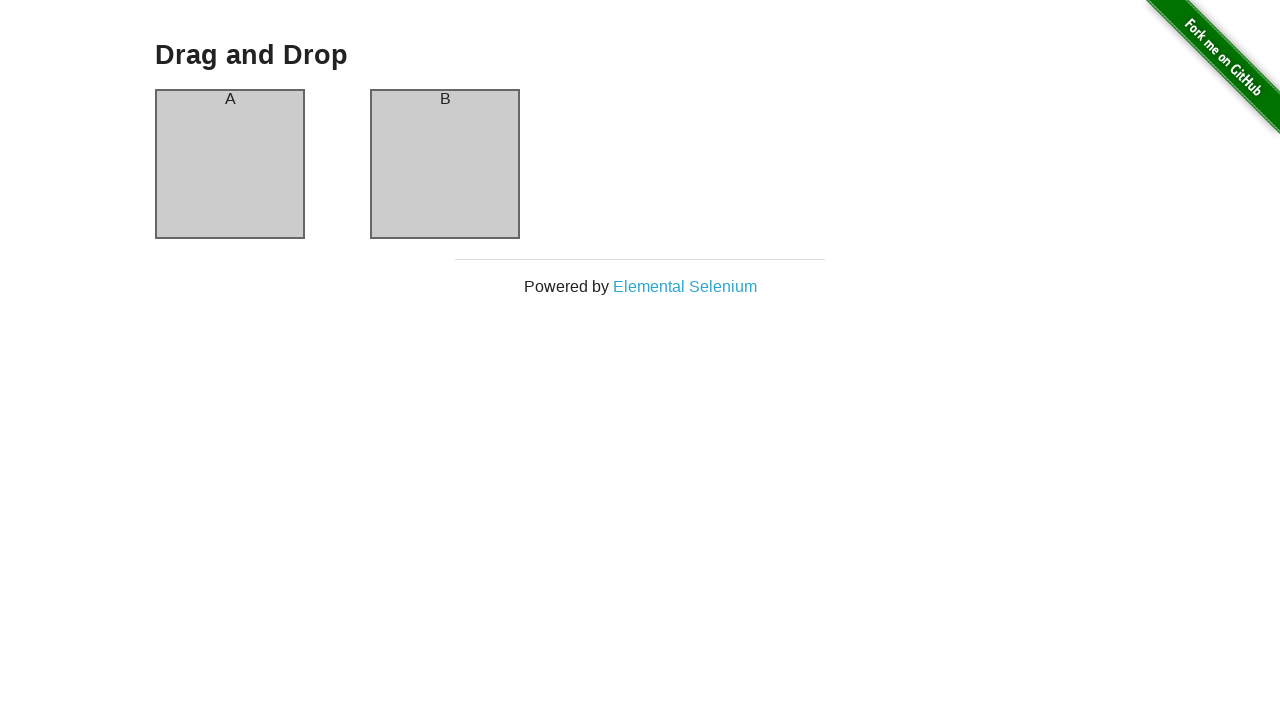

Moved mouse to center of source element (column A) at (230, 164)
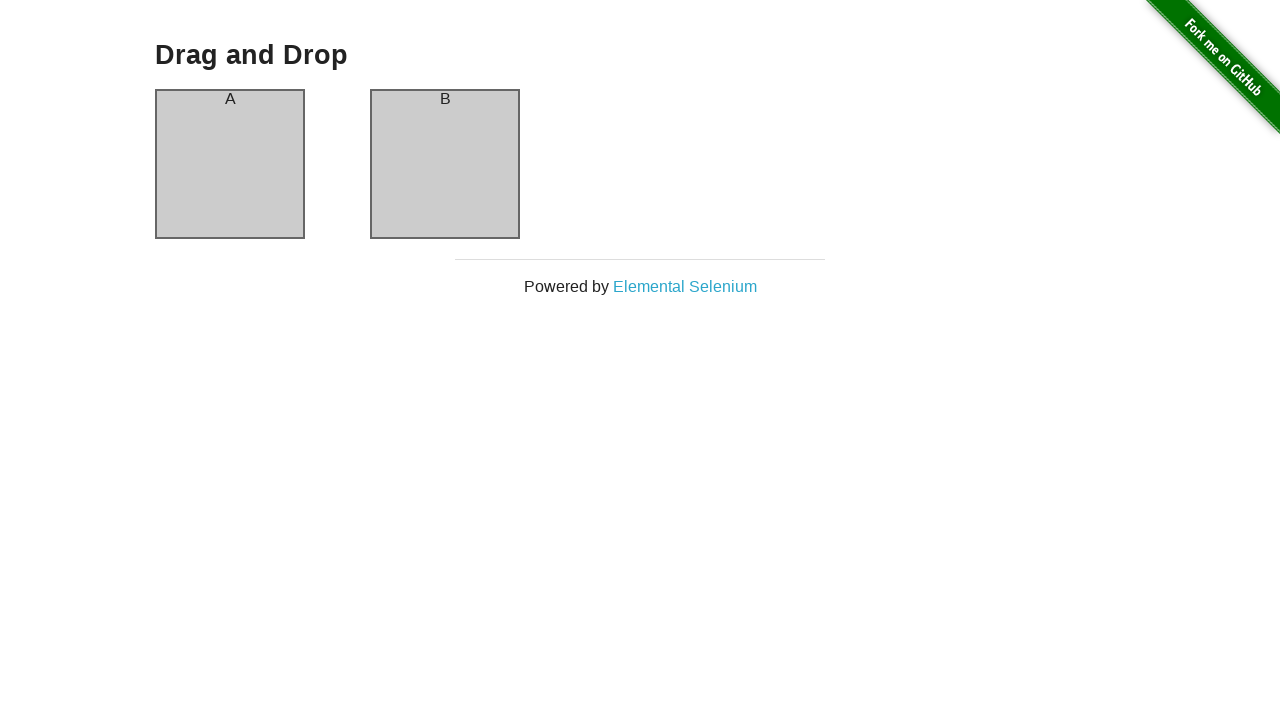

Pressed mouse button down to start drag at (230, 164)
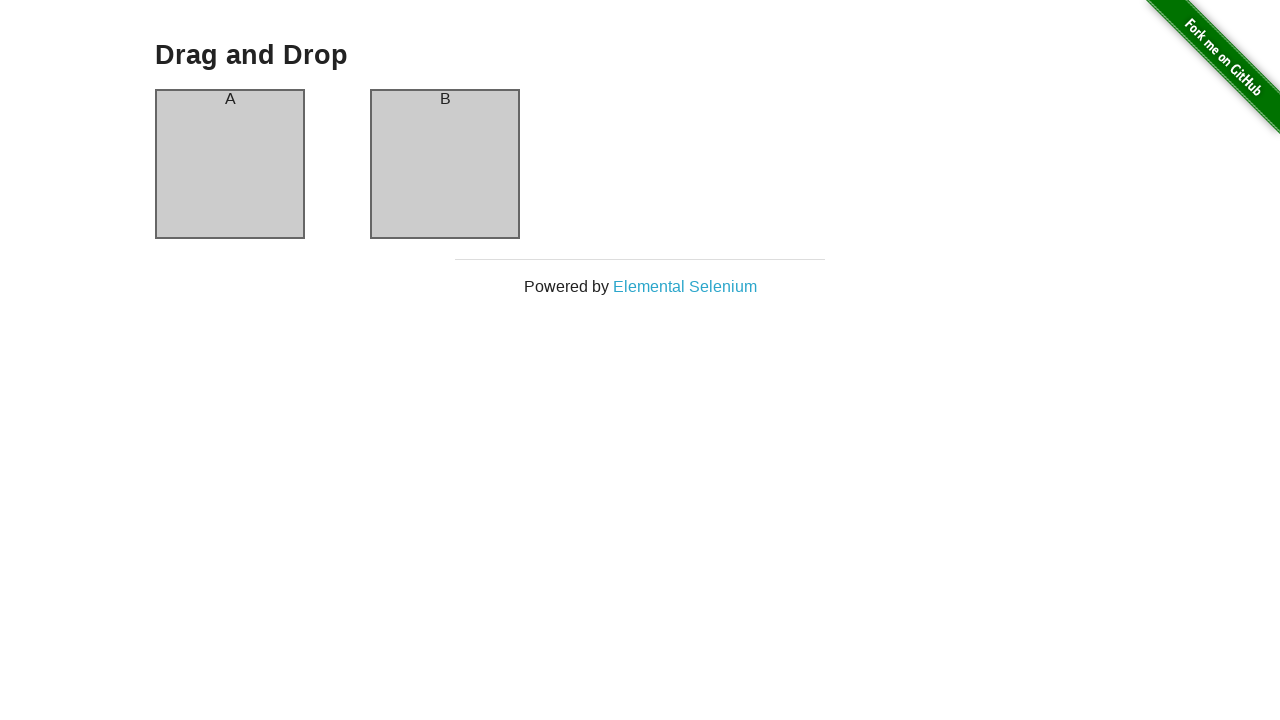

Moved mouse to center of target element (column B) at (445, 164)
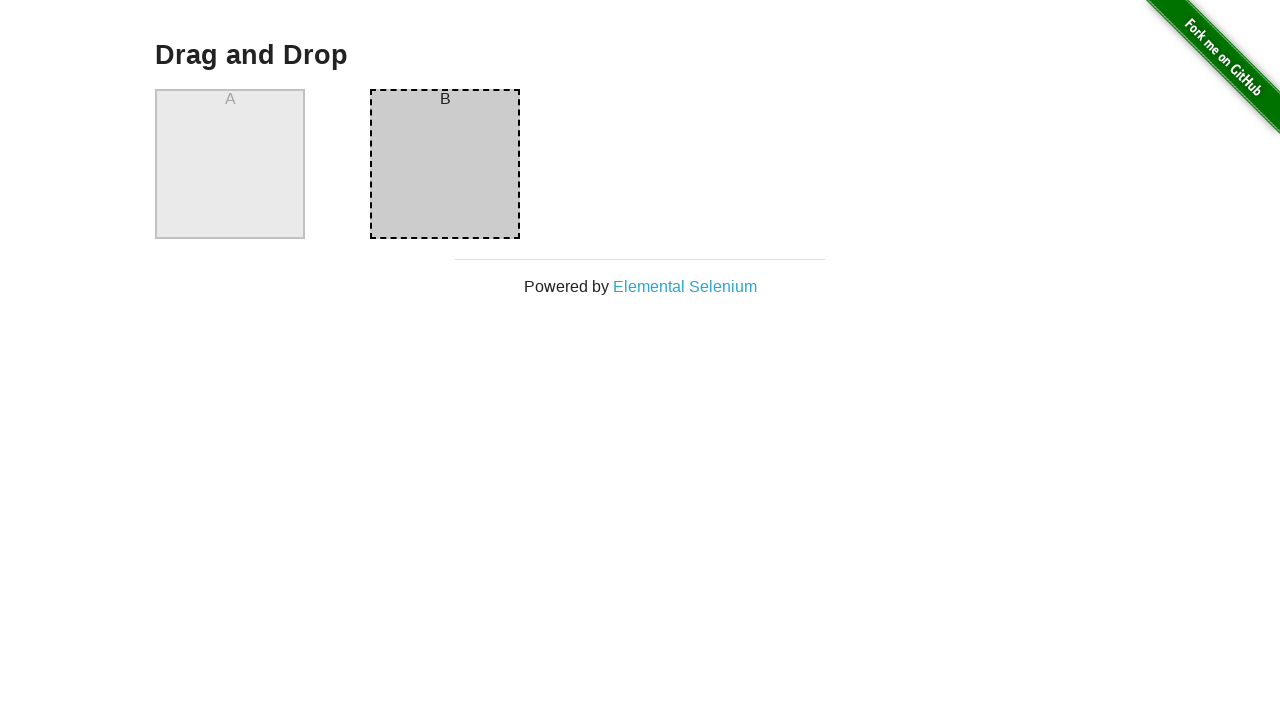

Released mouse button to complete drag and drop at (445, 164)
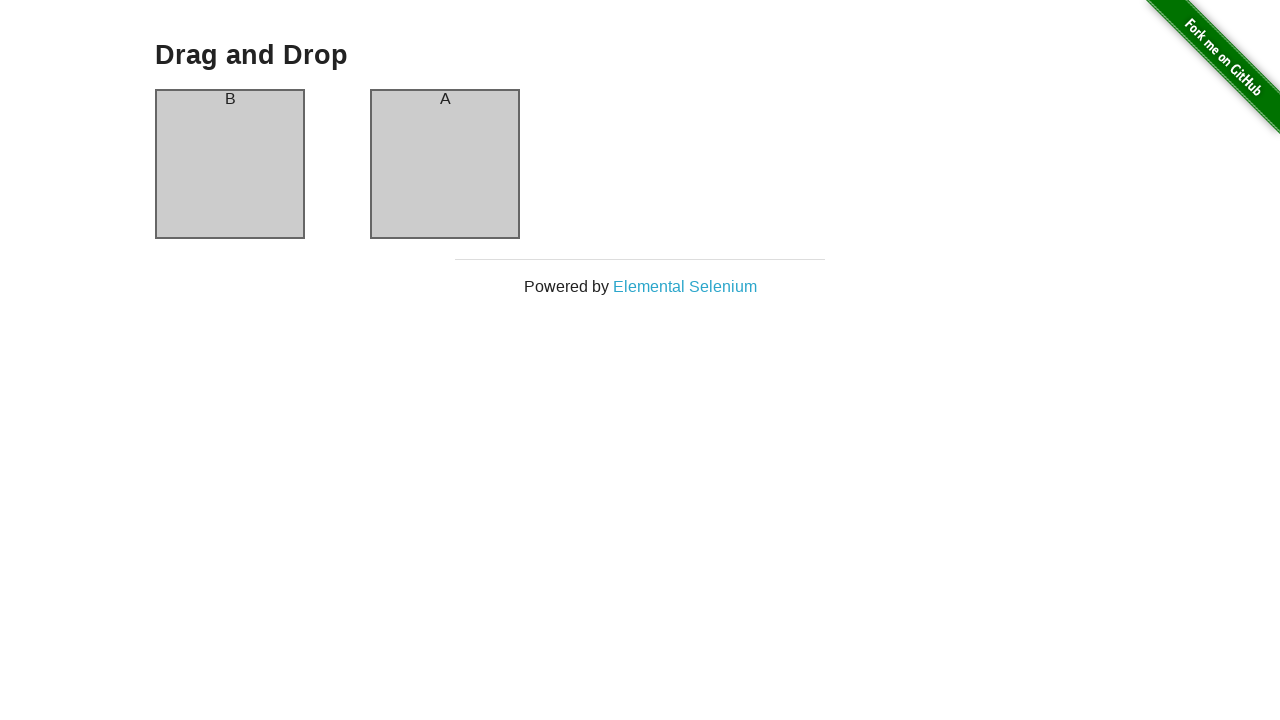

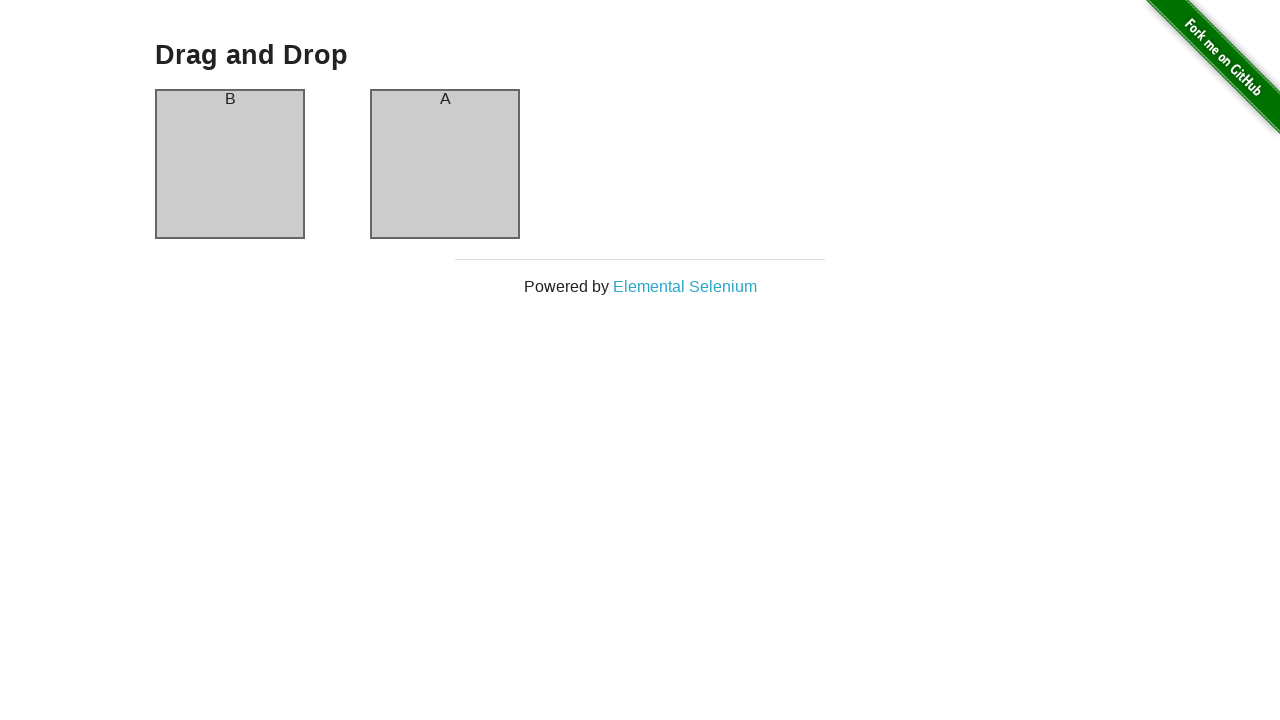